Tests a progress bar by clicking start, waiting for completion, and clicking reset button

Starting URL: https://demoqa.com/progress-bar

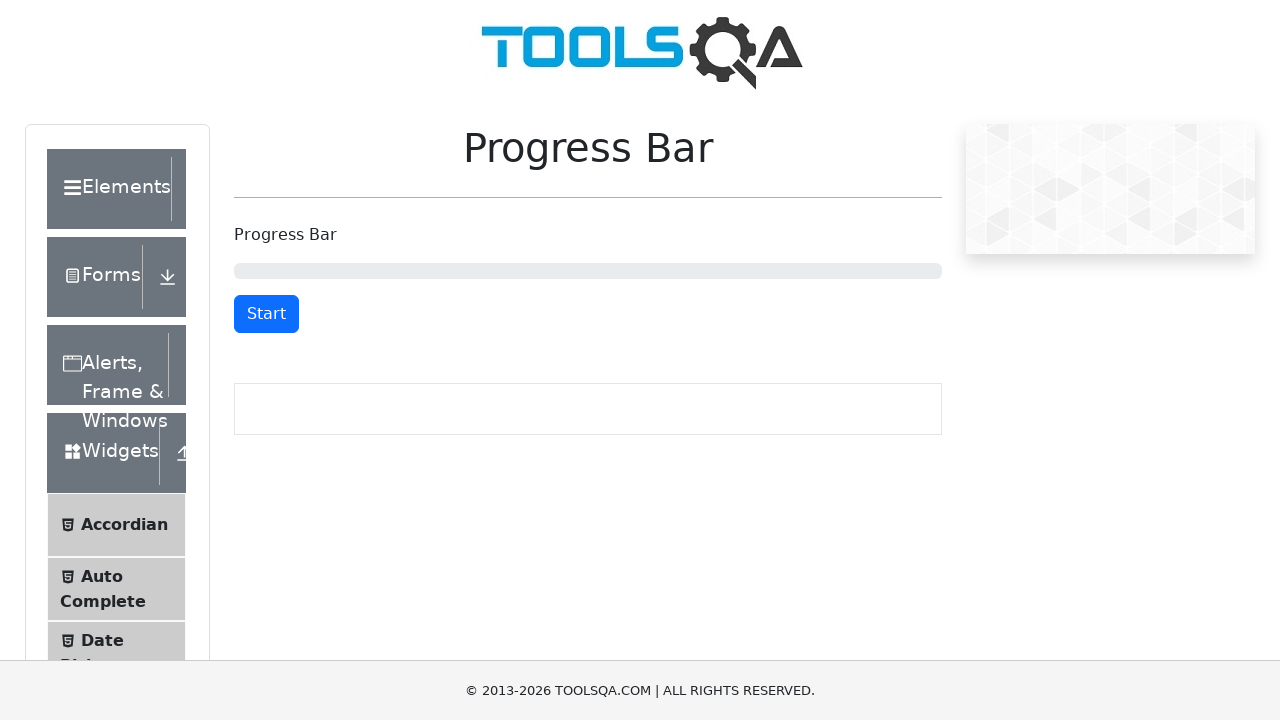

Clicked the start button to begin progress bar at (266, 314) on #startStopButton
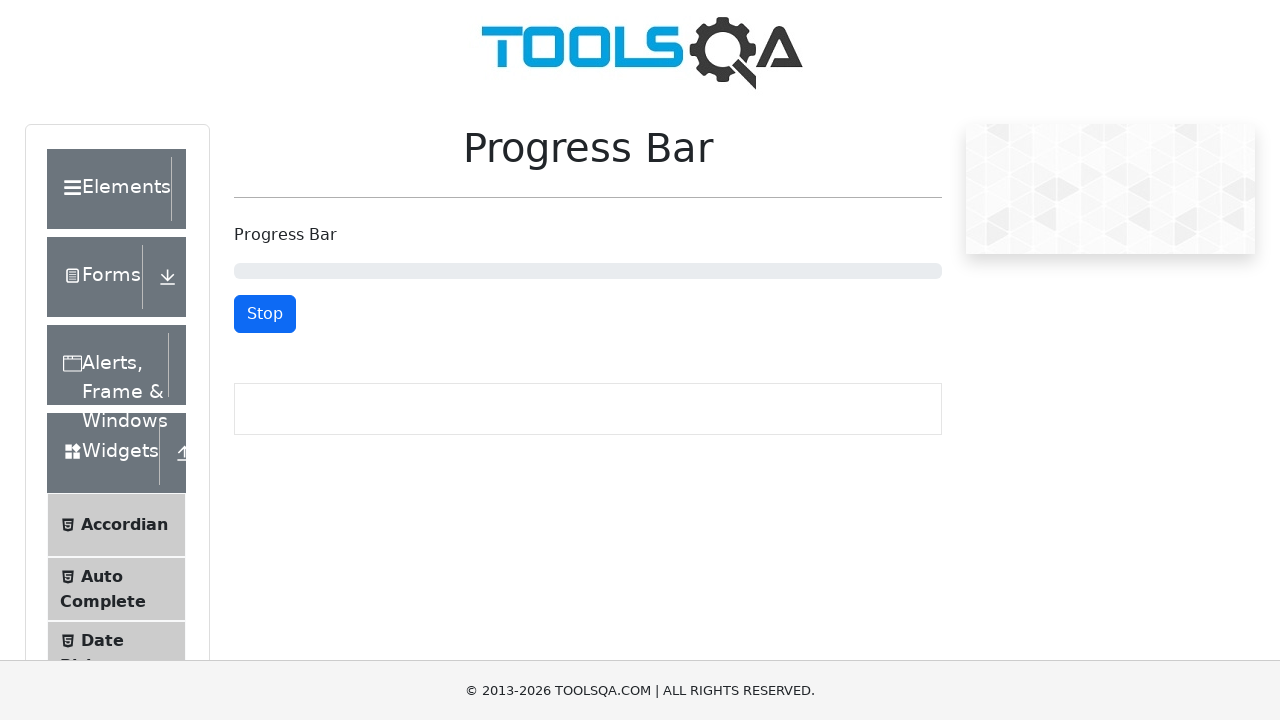

Progress bar completed - reset button is now visible
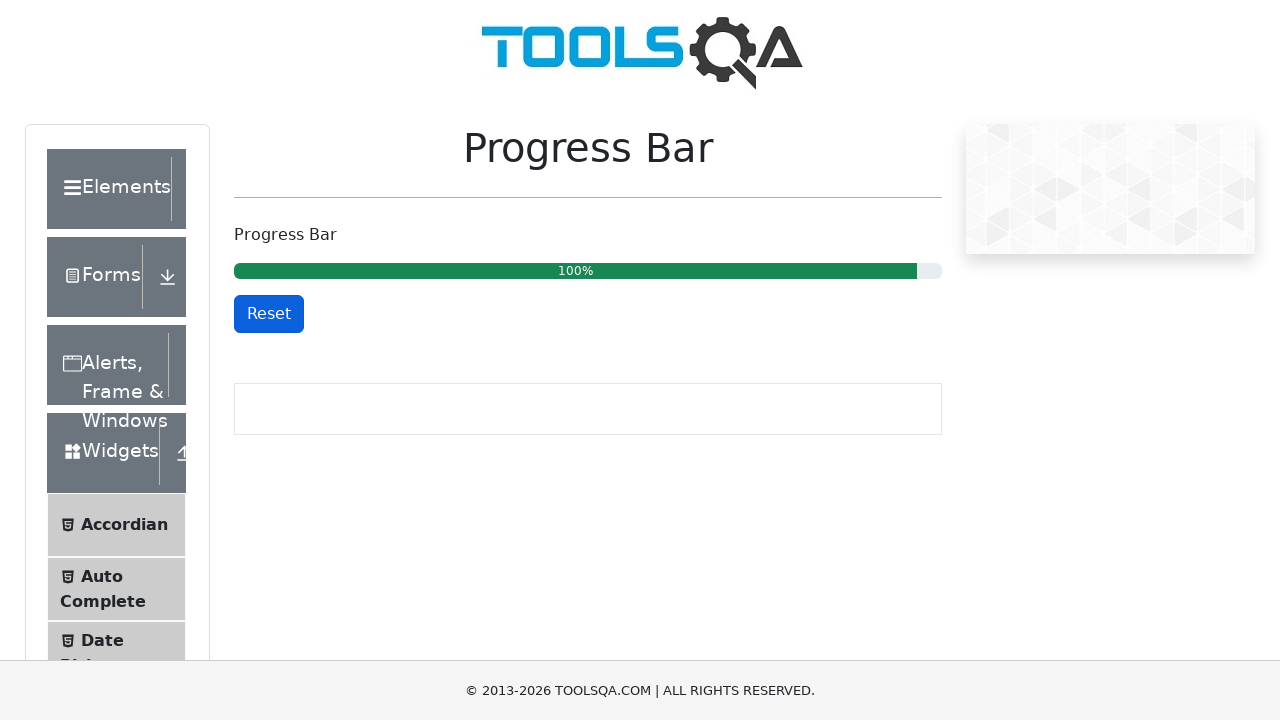

Clicked the reset button to reset progress bar at (269, 314) on #resetButton
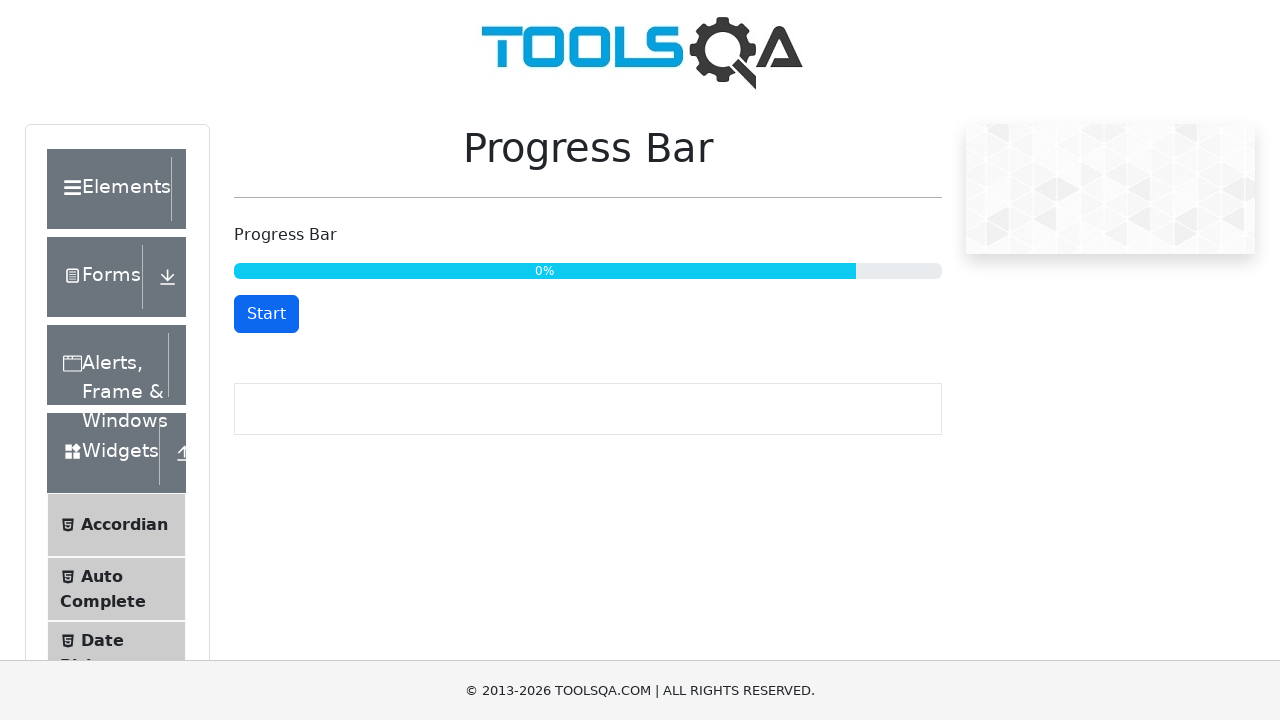

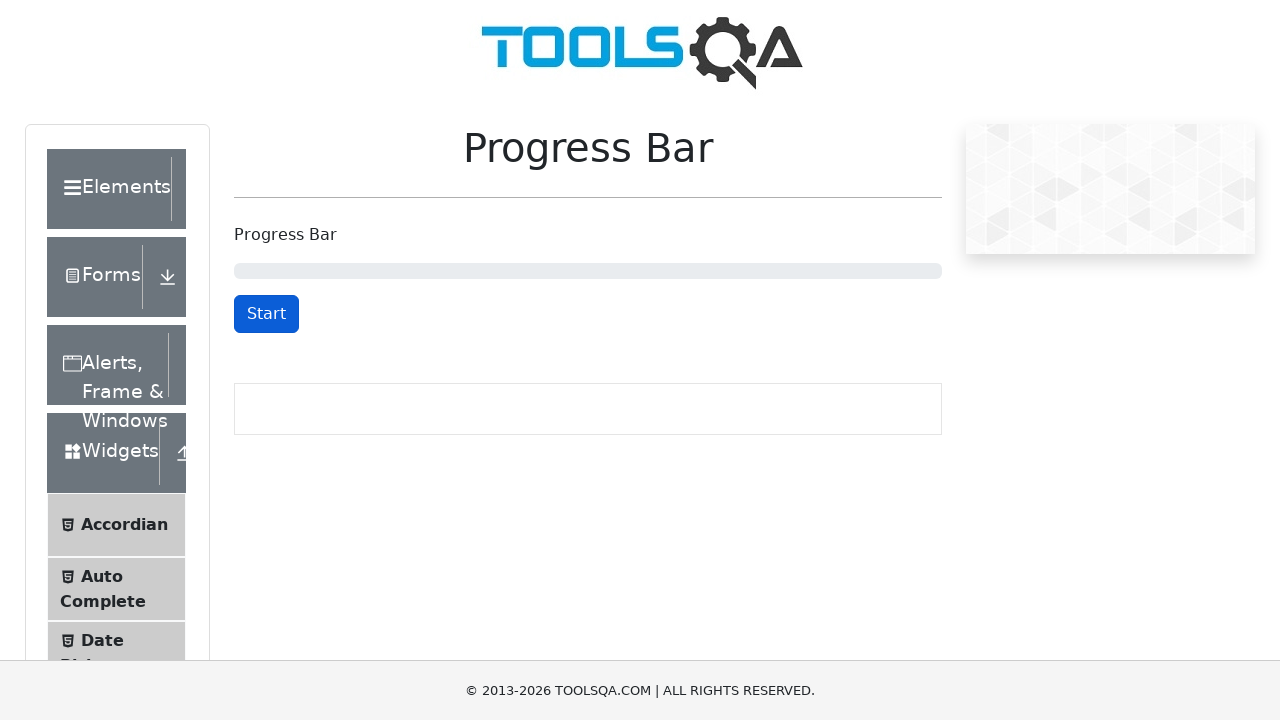